Tests a registration form by filling in the first name and last name fields on a demo automation testing site.

Starting URL: http://demo.automationtesting.in/Register.html

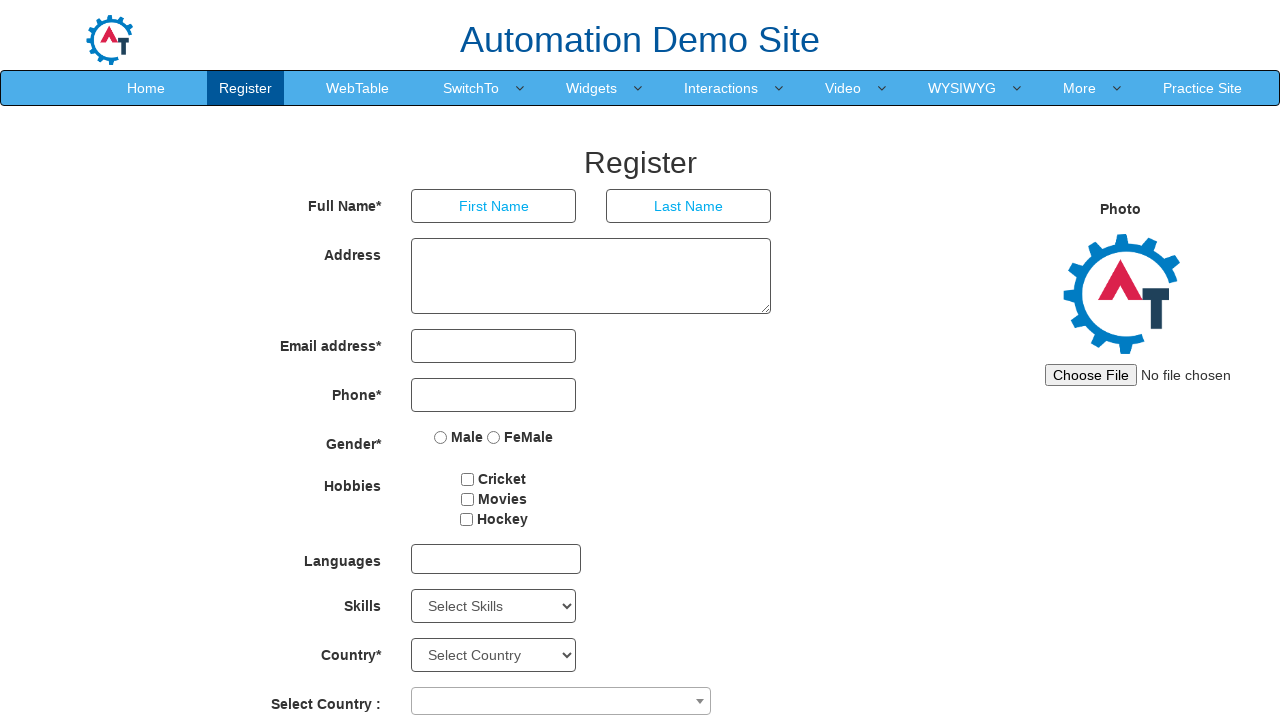

Filled first name field with 'Michael' on input[placeholder='First Name']
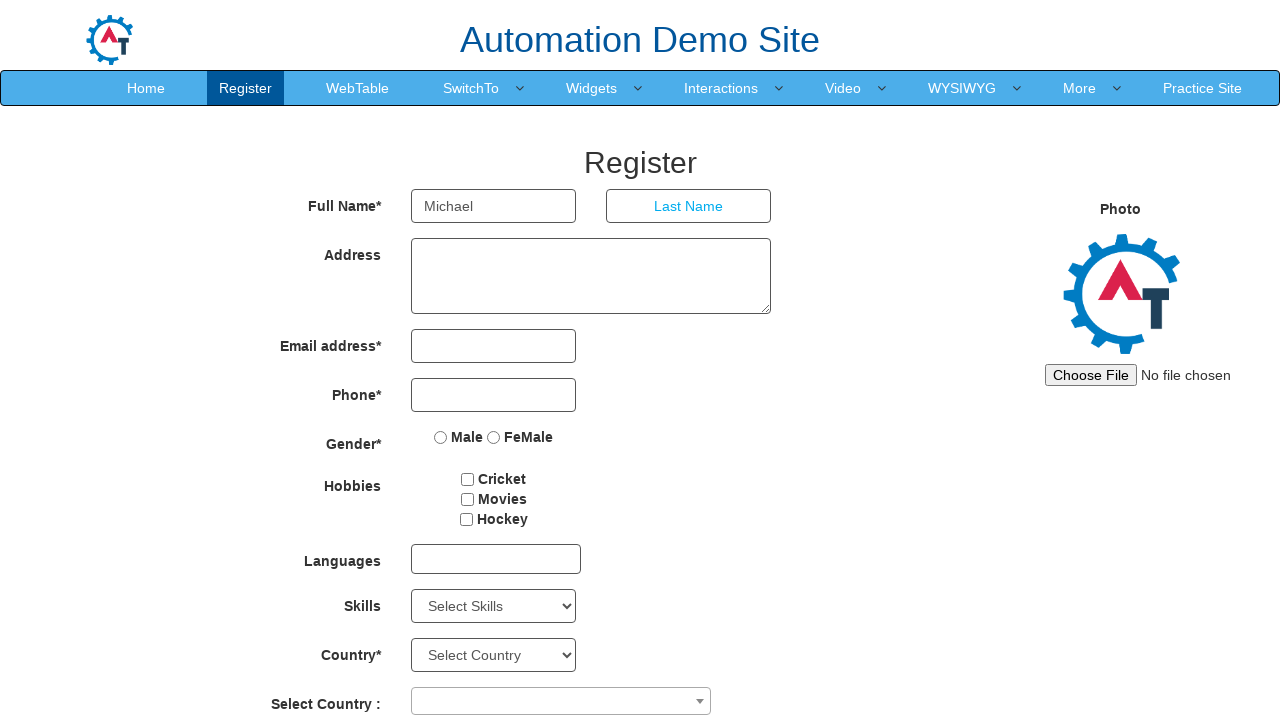

Filled last name field with 'Thompson' on input[placeholder='Last Name']
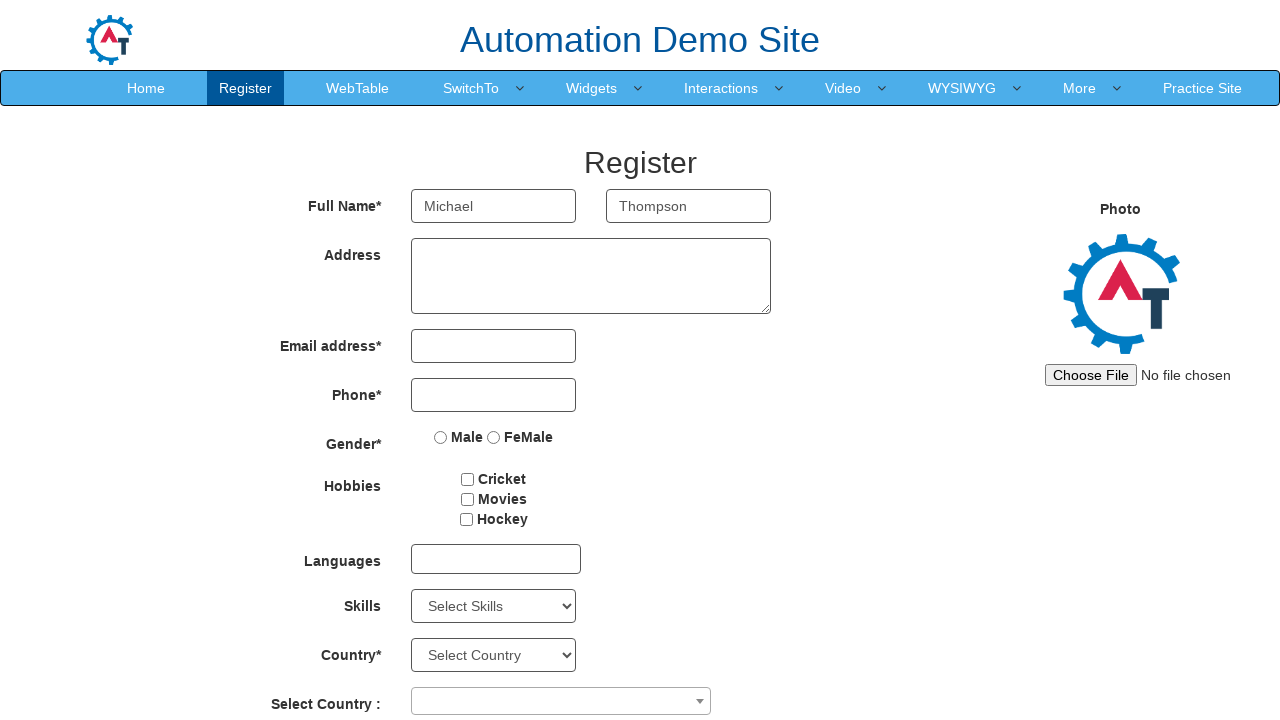

Waited 1000ms to verify form fields are filled
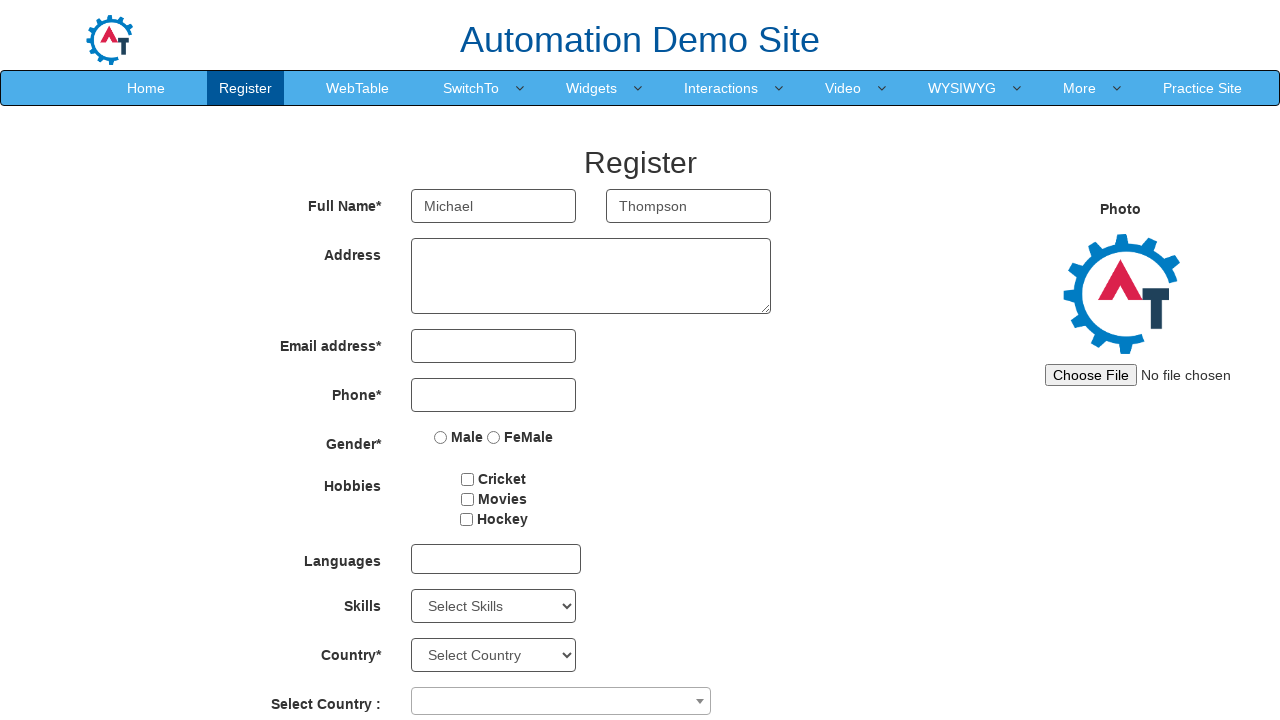

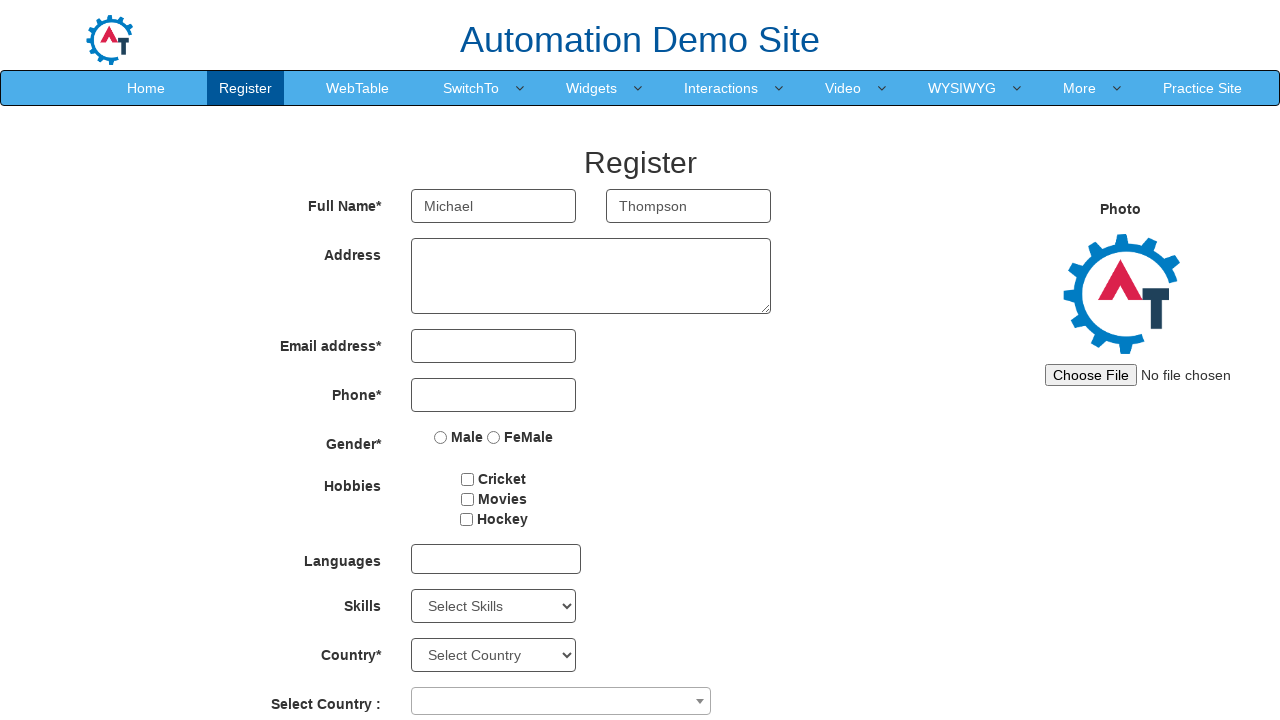